Tests the search functionality on a produce offers page by entering a search term and verifying filtered results are displayed

Starting URL: https://rahulshettyacademy.com/seleniumPractise/#/offers

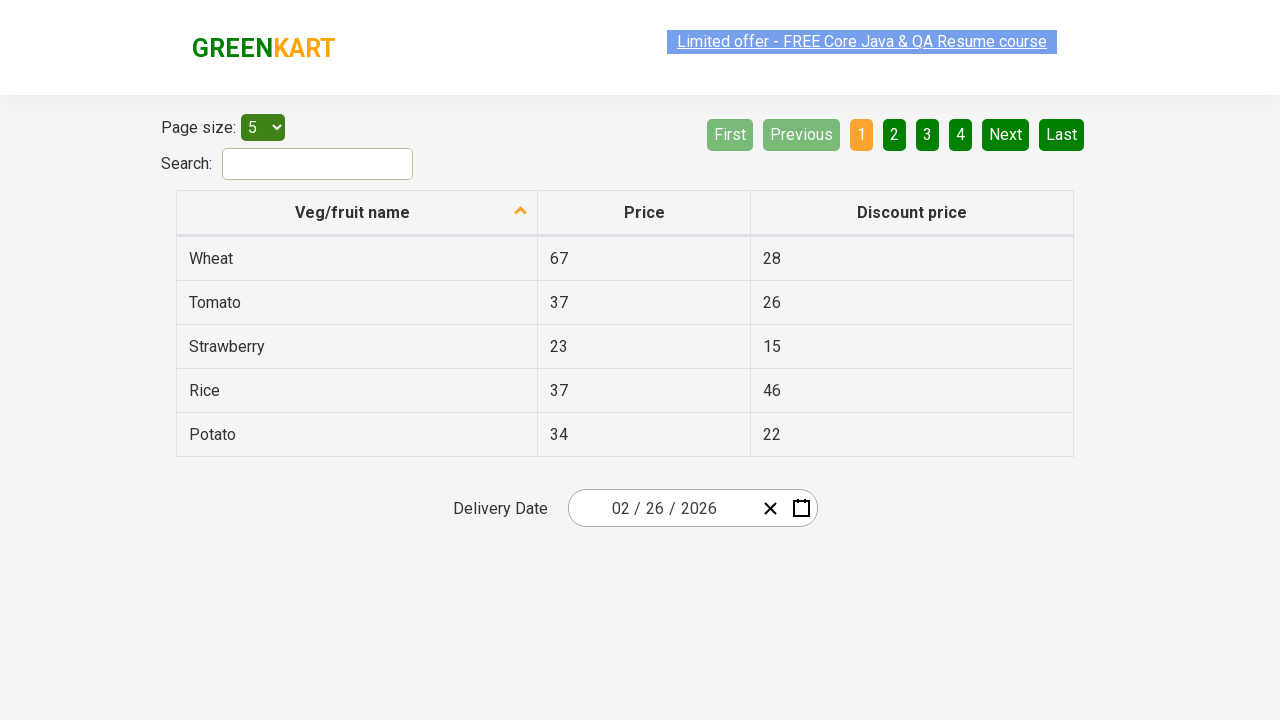

Entered search term 'erry' in the search field on #search-field
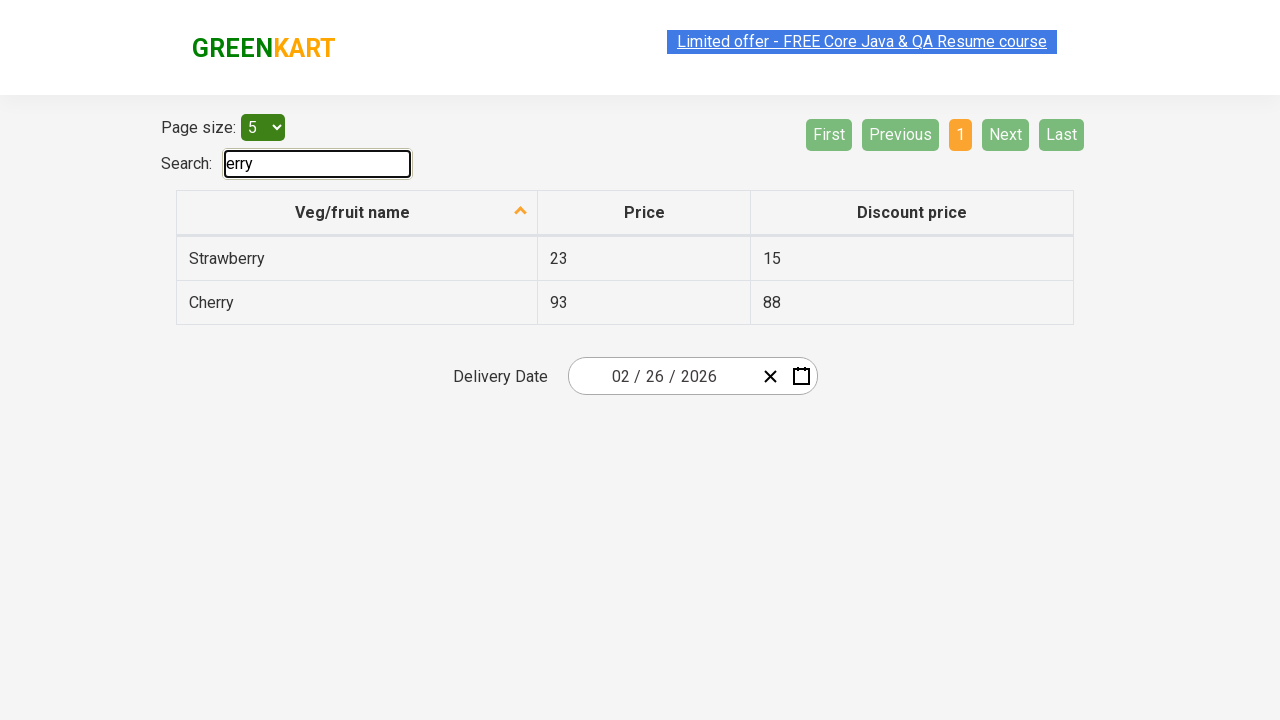

Waited 1000ms for filtering to apply
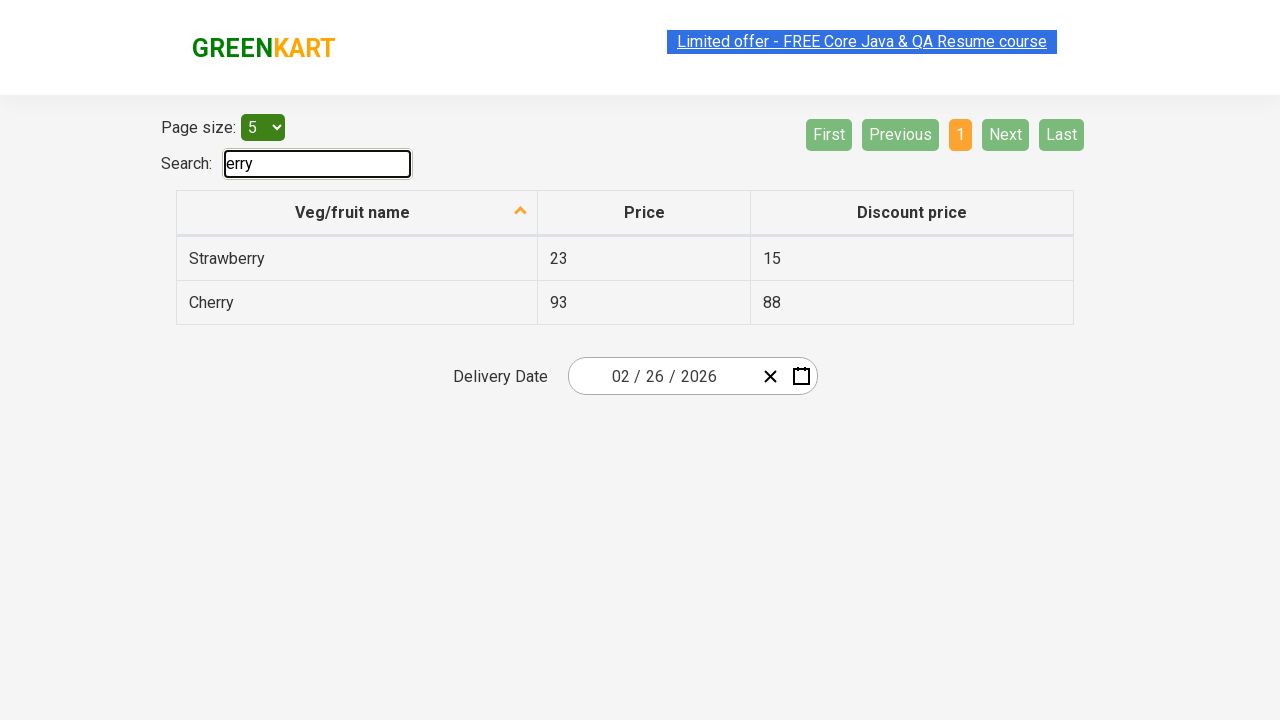

Verified filtered results are displayed in the table
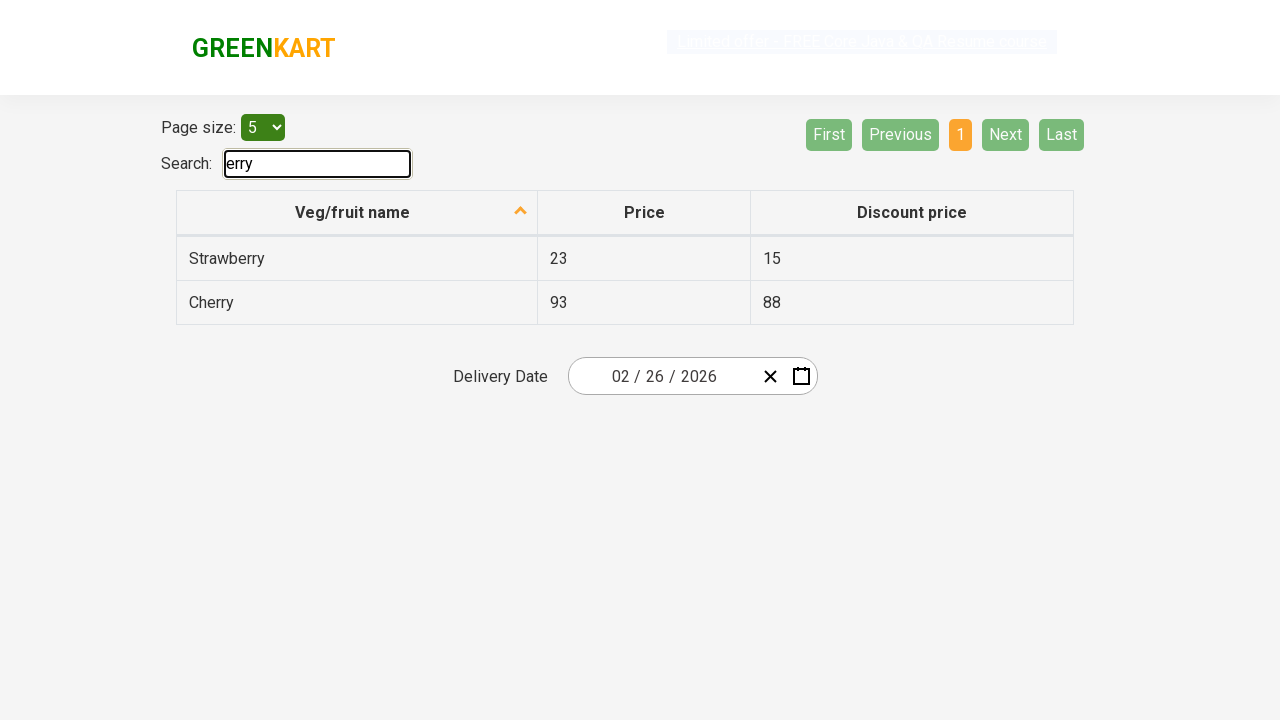

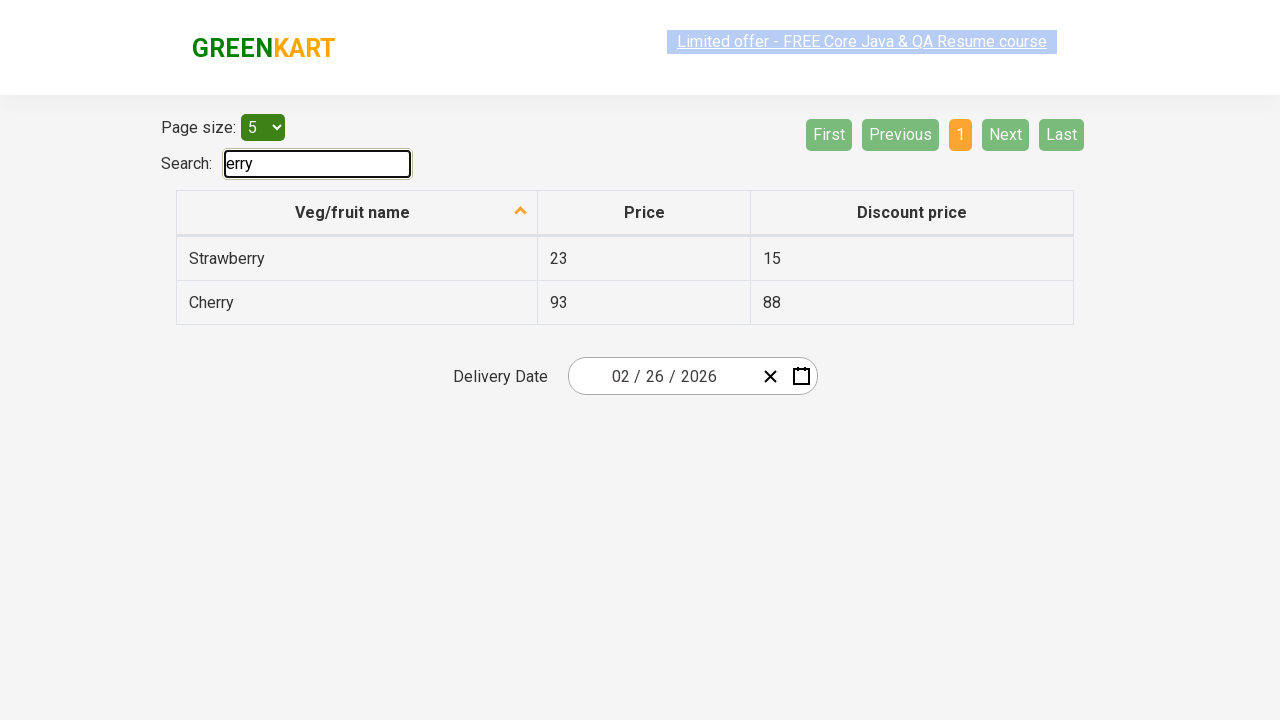